Tests scrolling functionality on Oracle Java page using JavaScript executor to scroll to different positions

Starting URL: https://www.oracle.com/in/java/

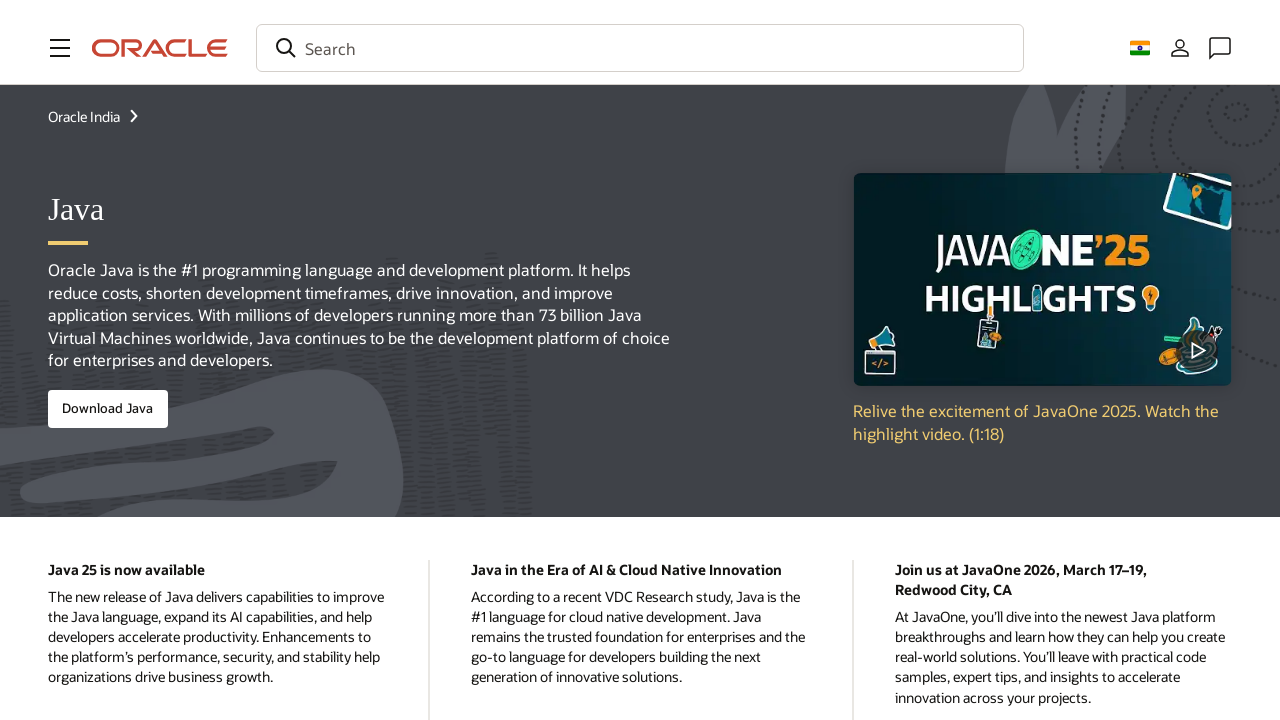

Scrolled down by 1000 pixels using JavaScript executor
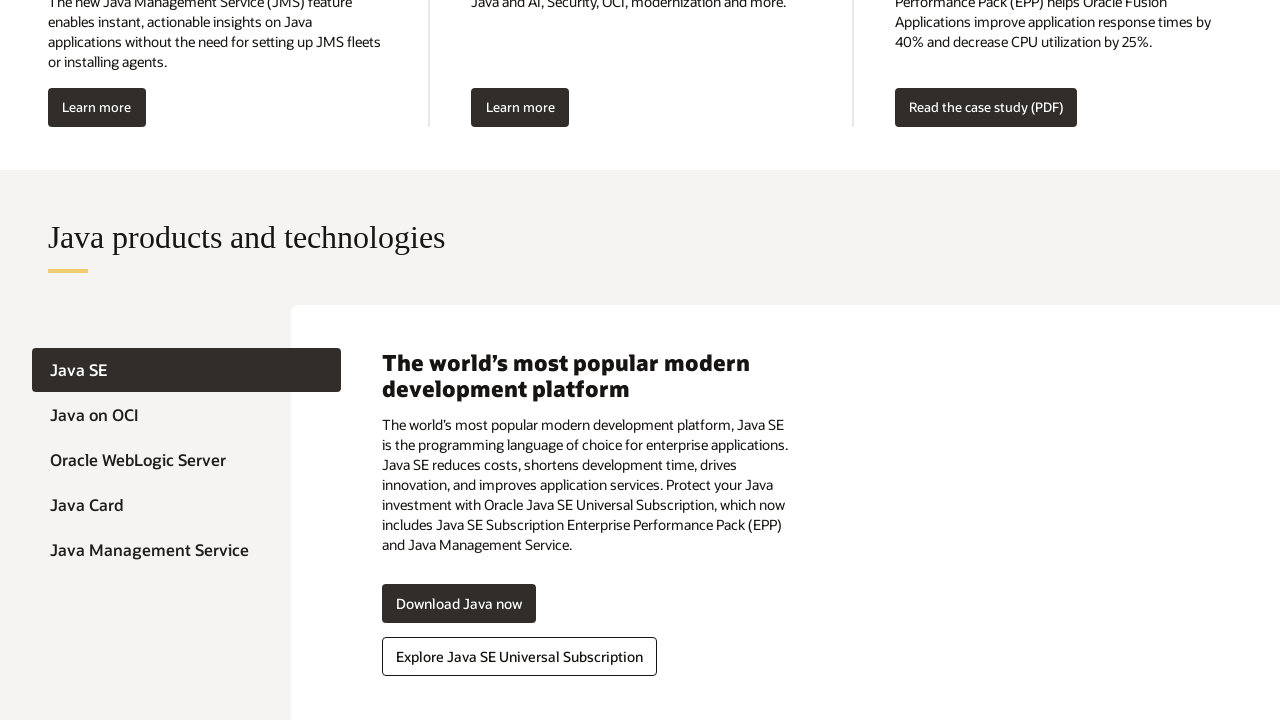

Waited 2 seconds for scroll animation to complete
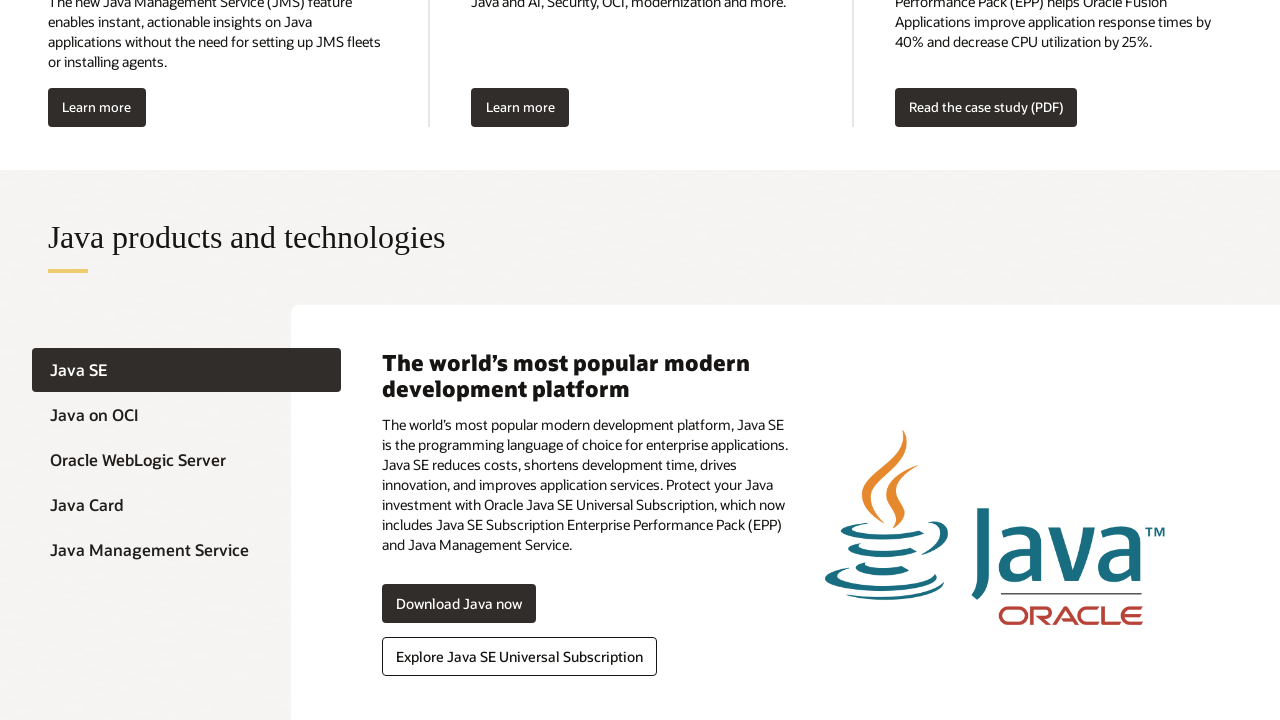

Scrolled down by another 1000 pixels using JavaScript executor
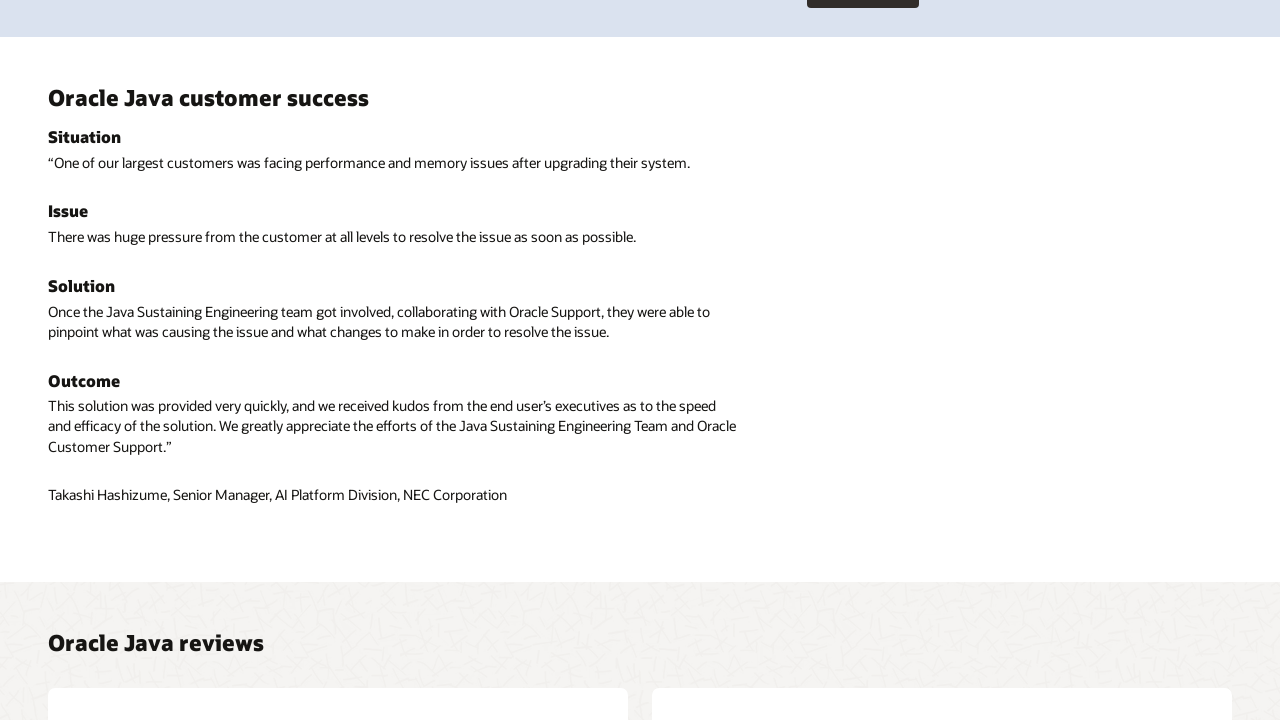

Waited 2 seconds for scroll animation to complete
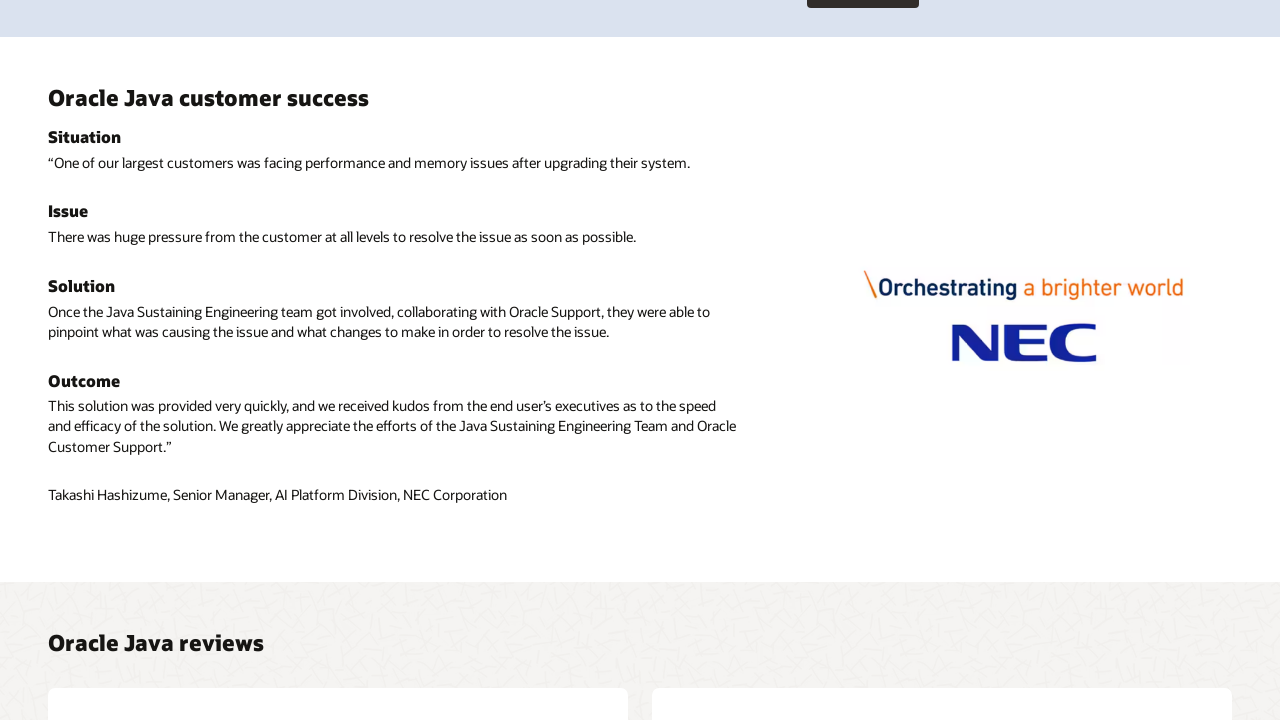

Scrolled to absolute position 500 pixels from top using JavaScript executor
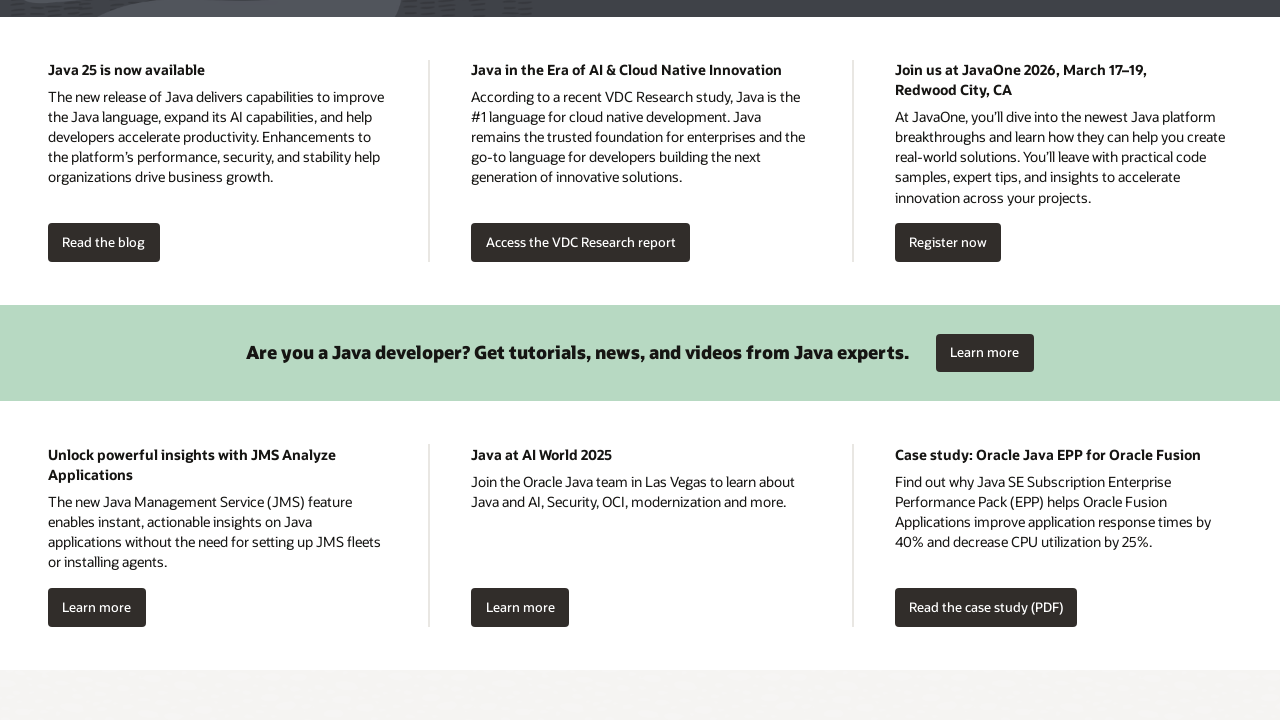

Waited 2 seconds for scroll animation to complete
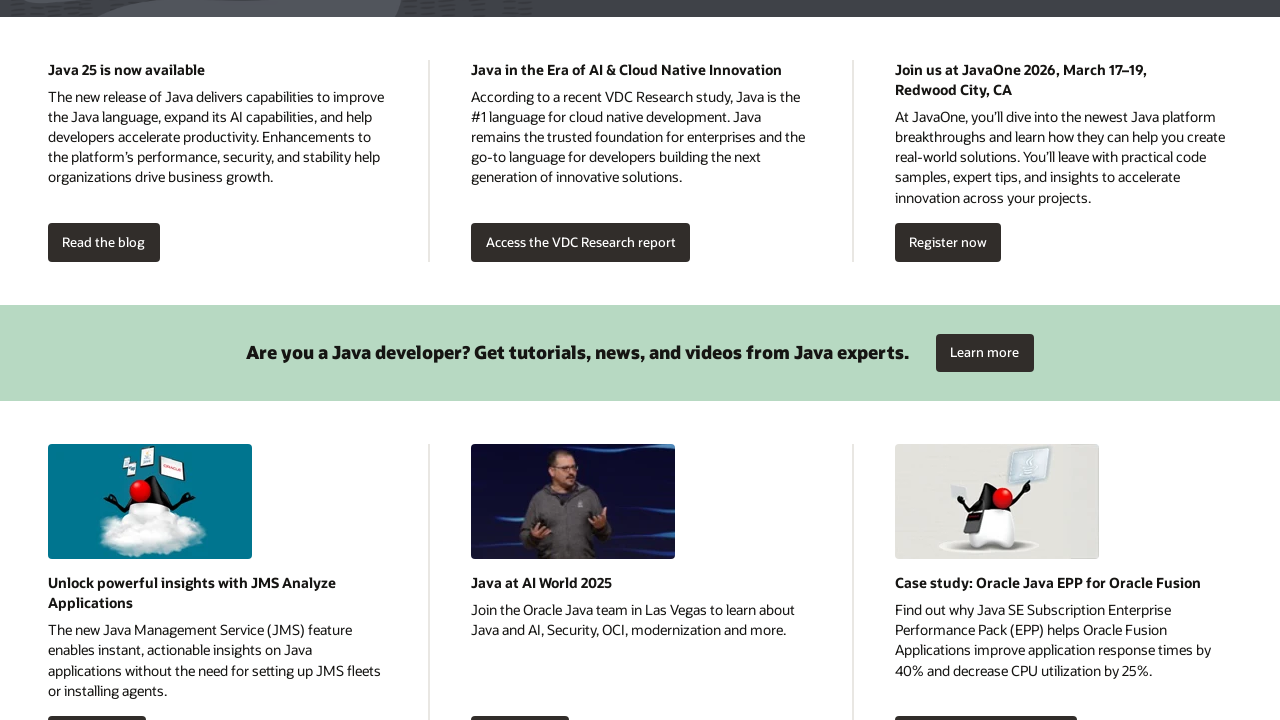

Scrolled to absolute position 3000 pixels from top using JavaScript executor
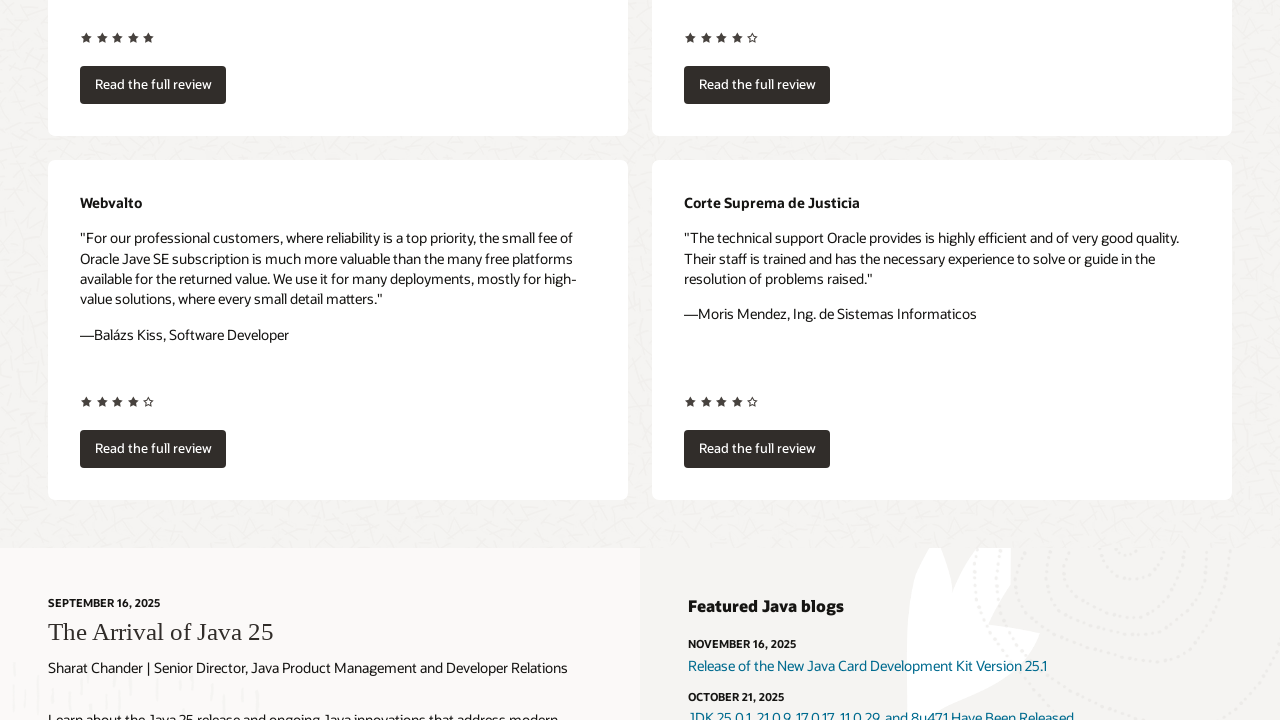

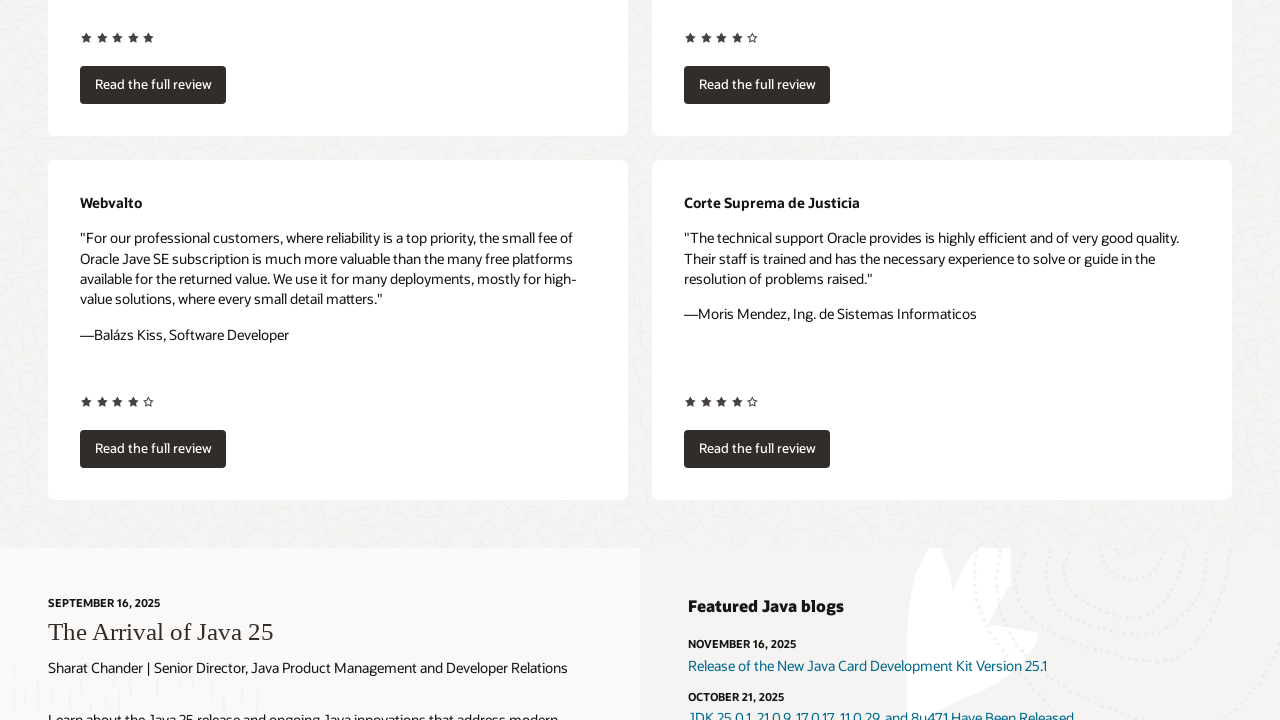